Tests double-click button functionality and verifies confirmation message appears

Starting URL: https://demoqa.com/buttons

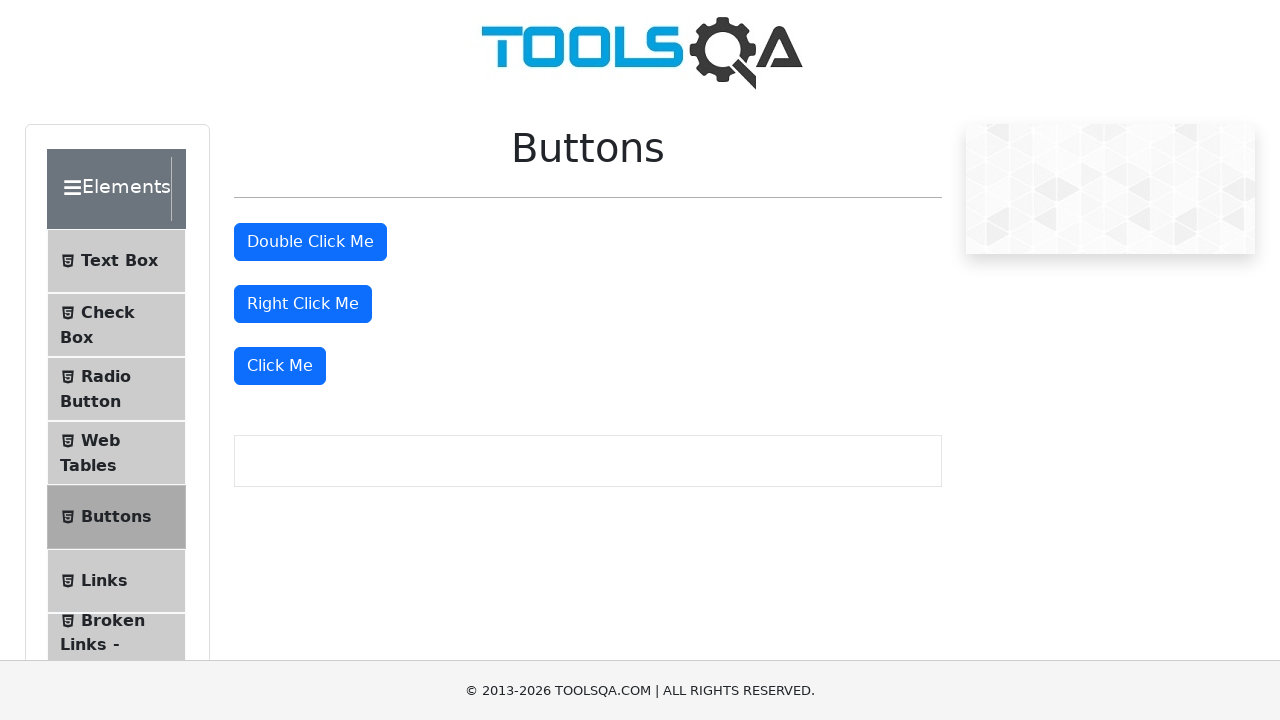

Double-clicked the double-click button at (310, 242) on #doubleClickBtn
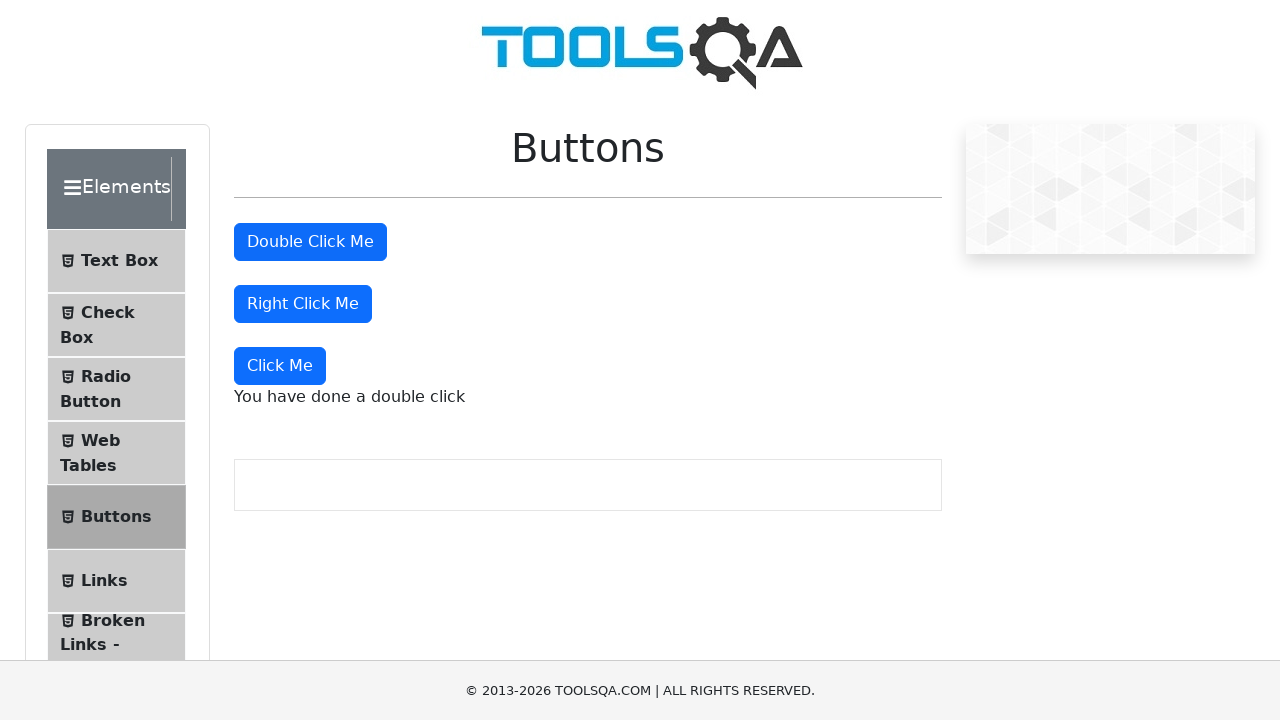

Confirmation message appeared after double-click
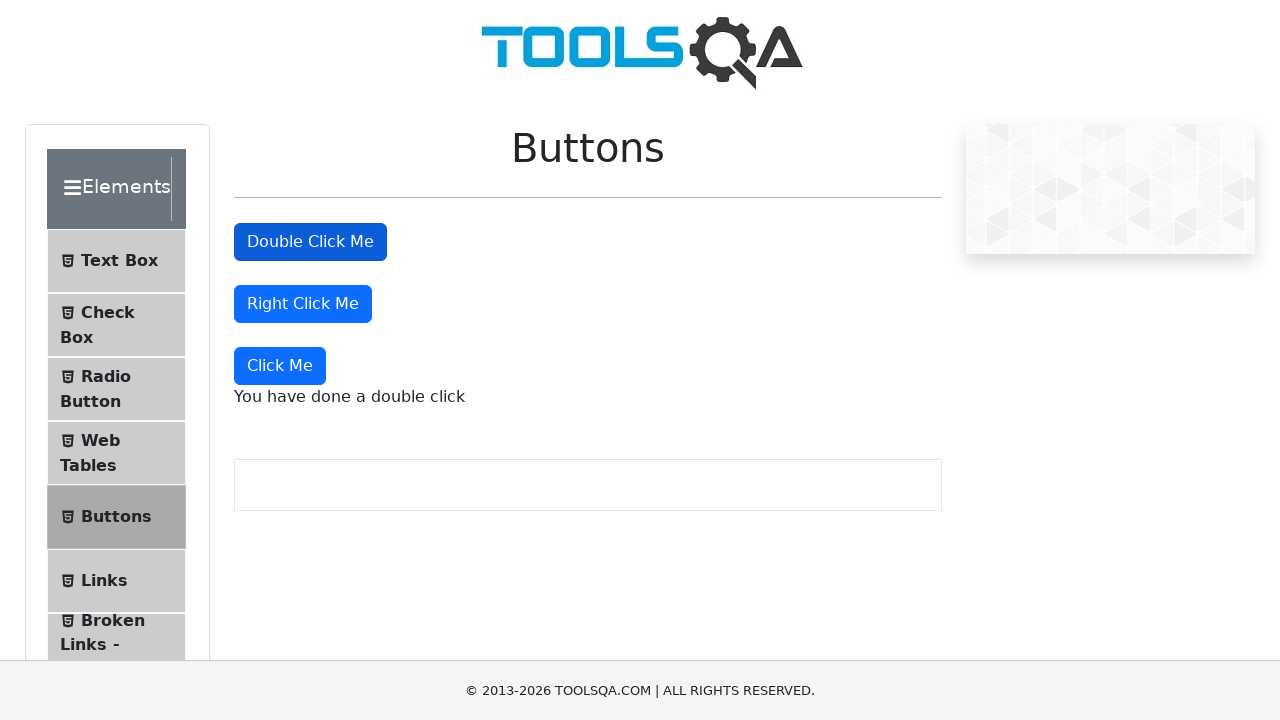

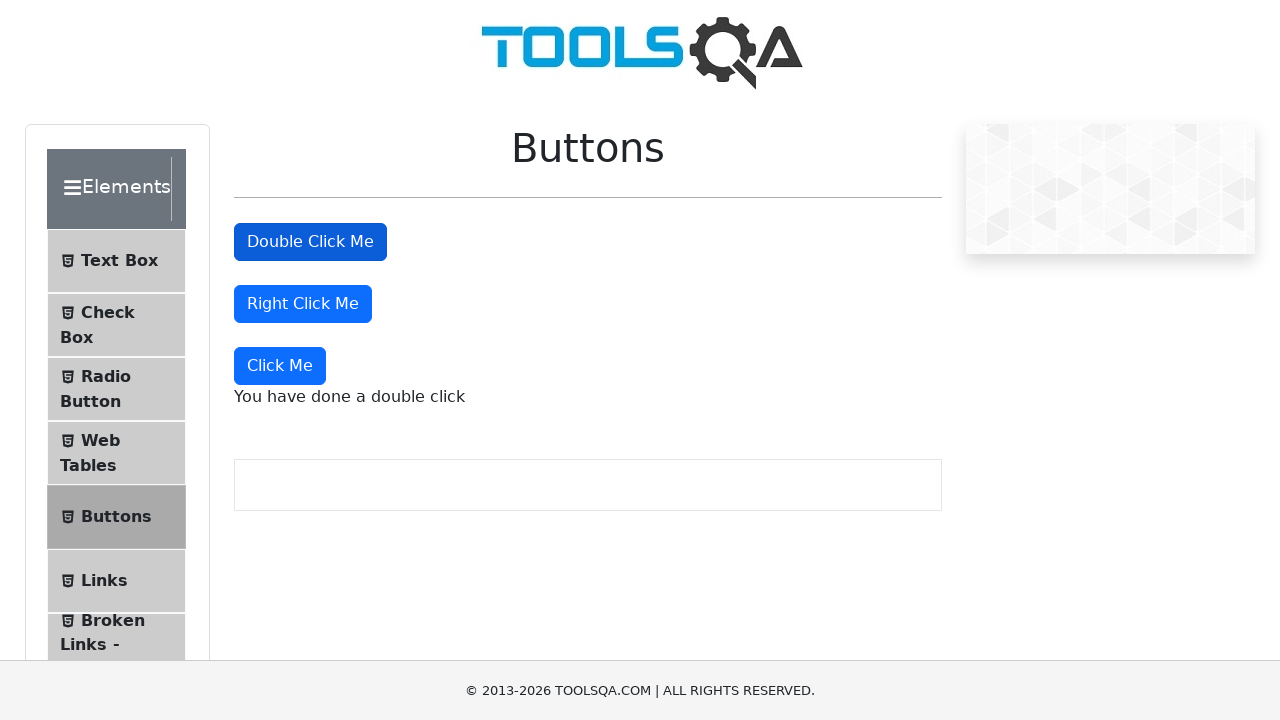